Tests login form functionality including error handling, password reset flow, and form field interactions on a practice locators page

Starting URL: https://rahulshettyacademy.com/locatorspractice/

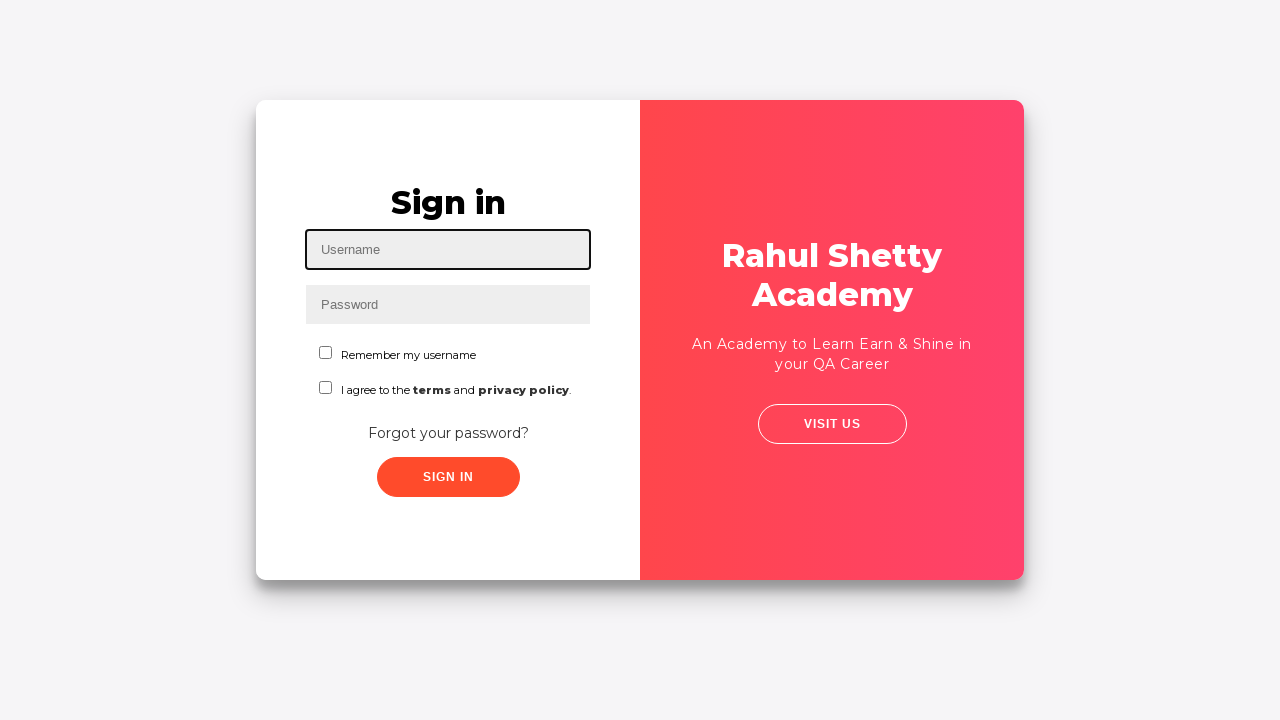

Filled username field with 'rahul' on #inputUsername
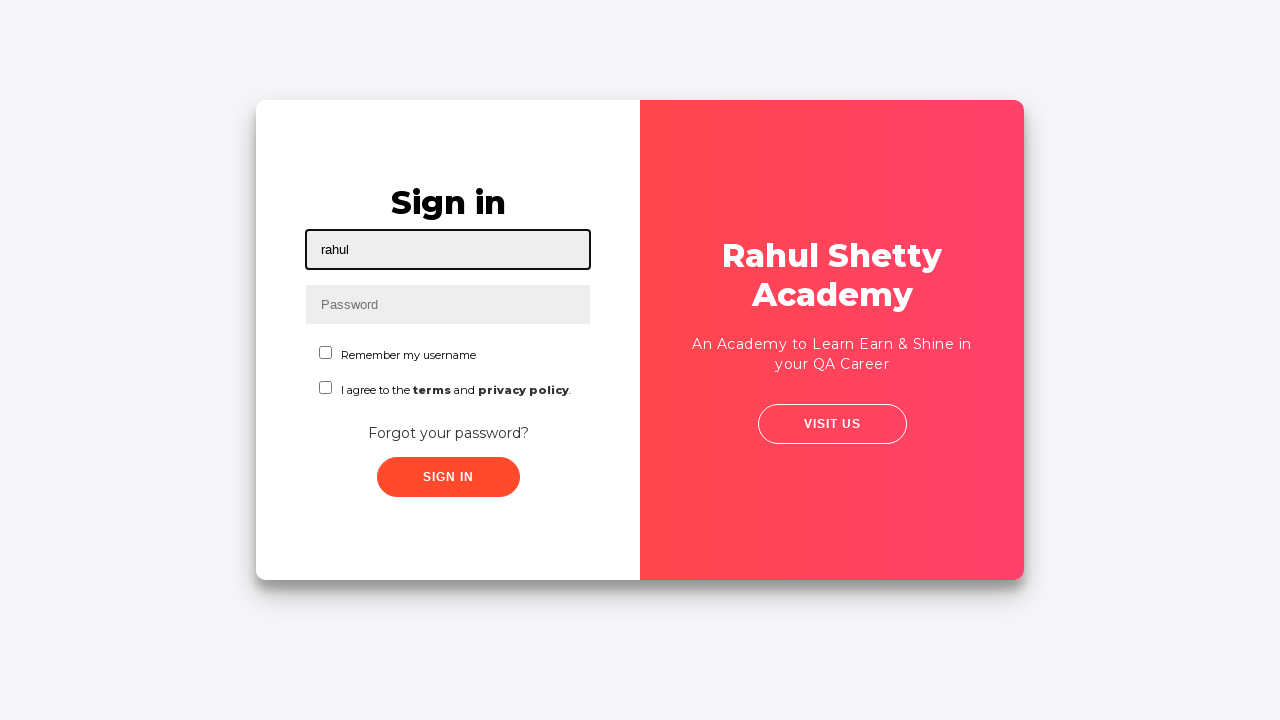

Filled password field with 'hello123' on input[name='inputPassword']
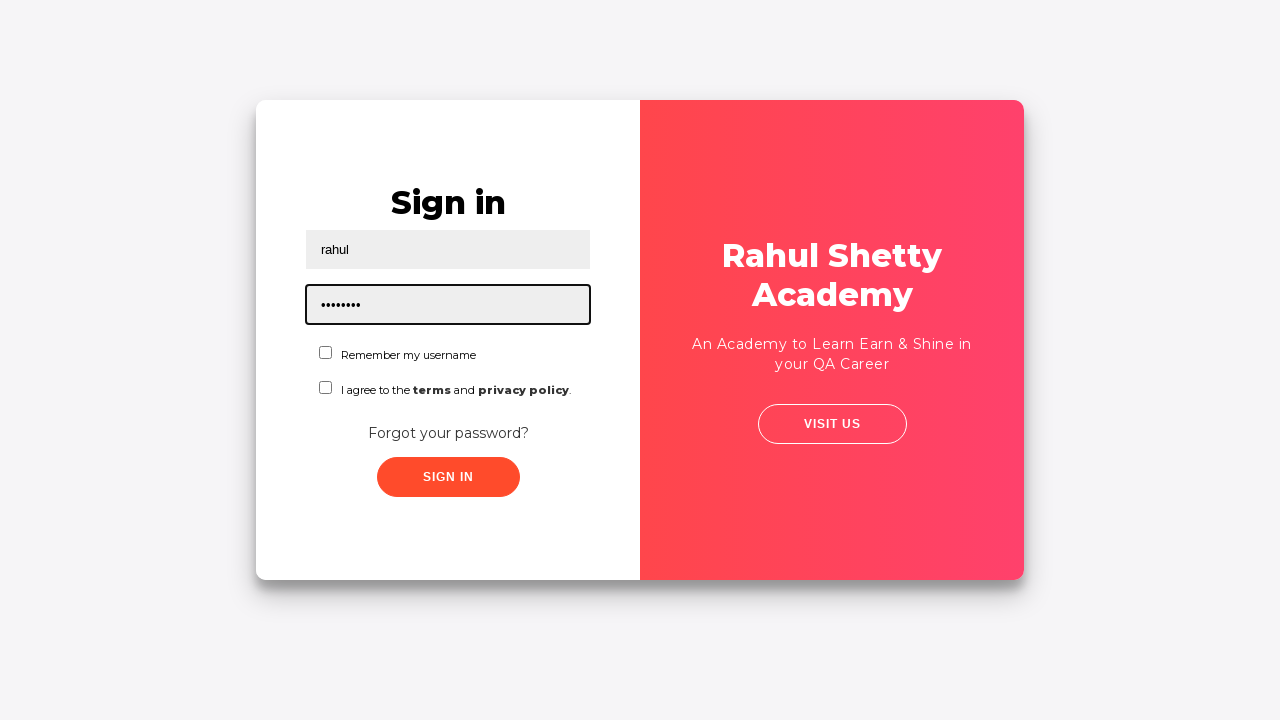

Clicked sign in button at (448, 477) on .signInBtn
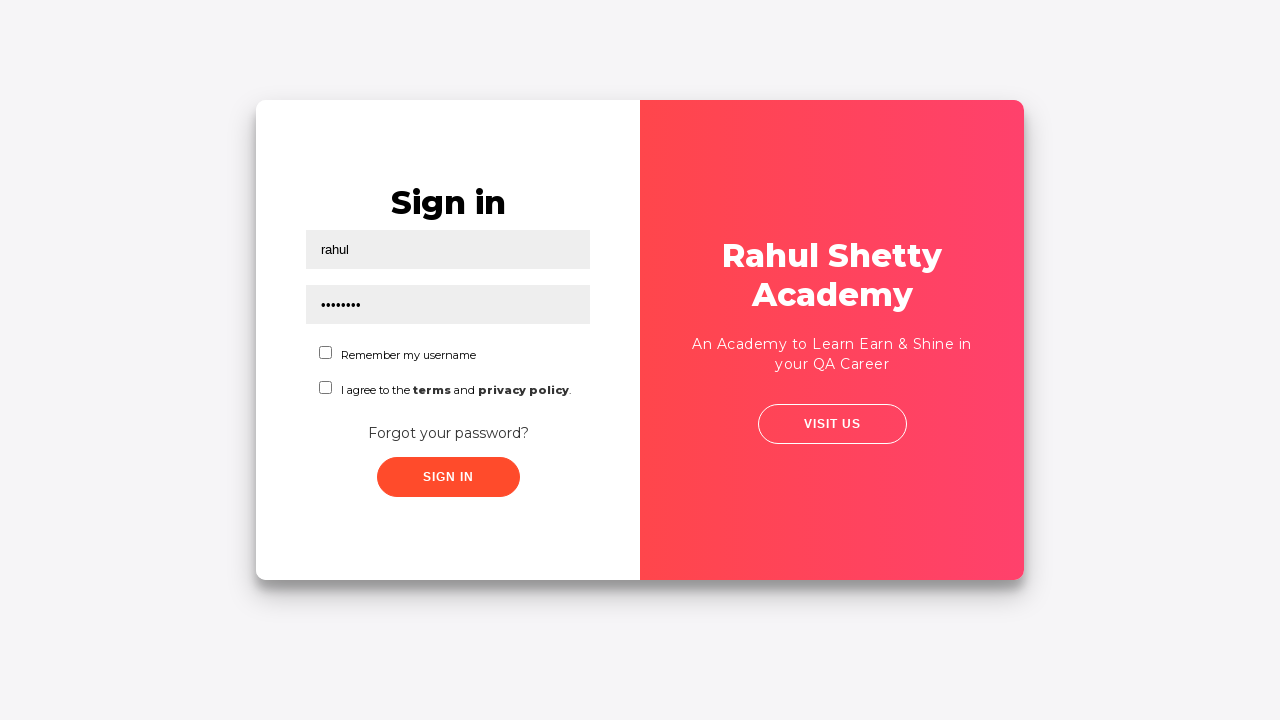

Error message appeared on login attempt
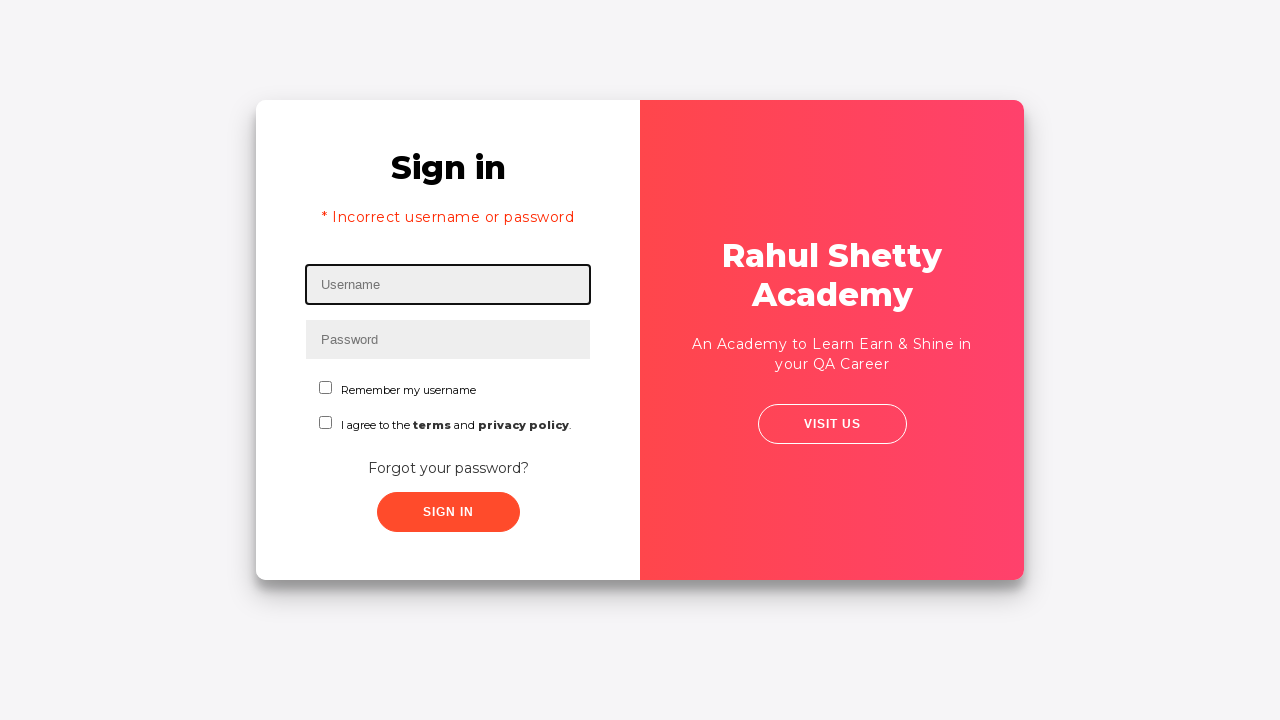

Retrieved error message: * Incorrect username or password 
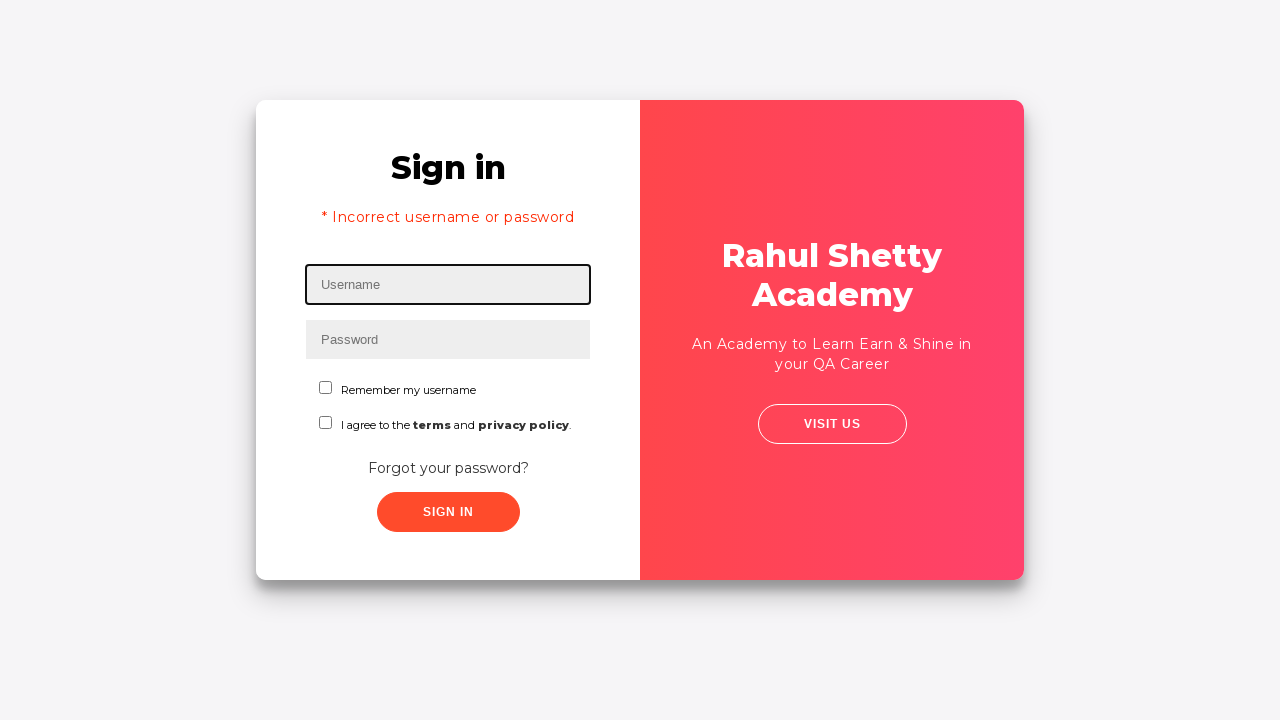

Clicked 'Forgot your password?' link at (448, 468) on text=Forgot your password?
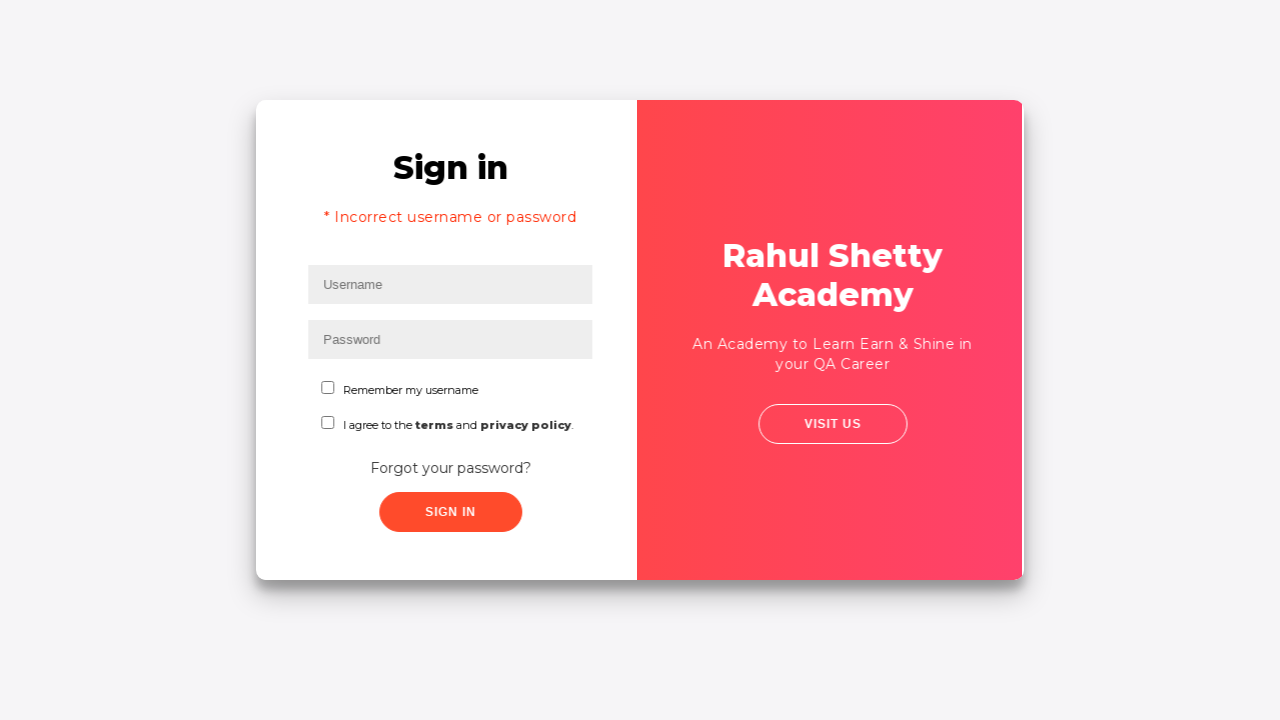

Filled name field with 'Tareq' in password reset form on input[placeholder='Name']
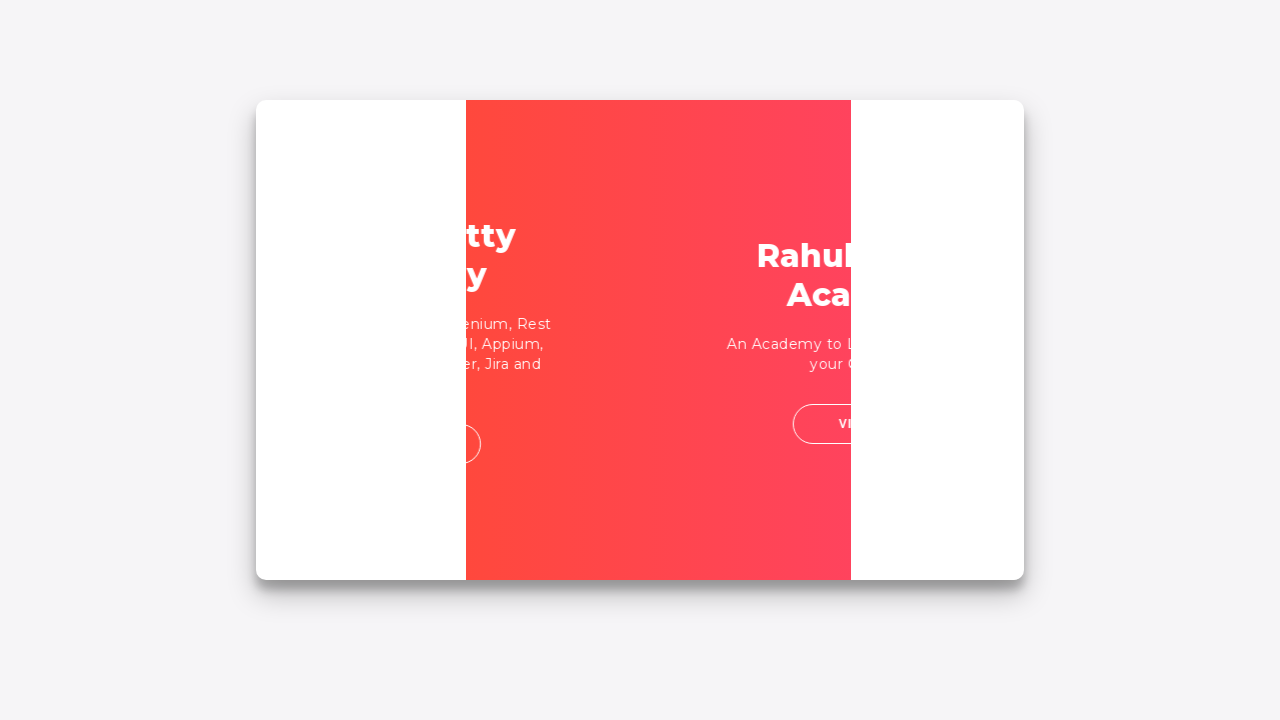

Filled email field with 'tareq.com' in password reset form on input[placeholder='Email']
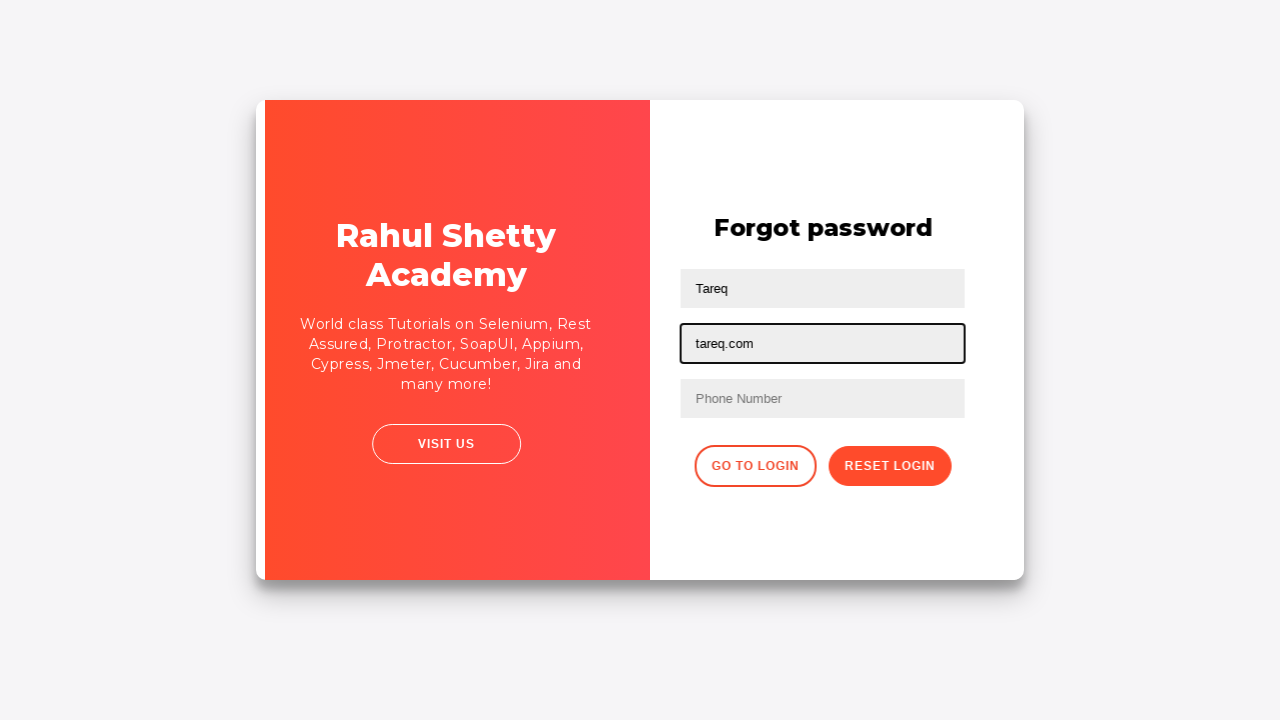

Cleared email field on input[placeholder='Email']
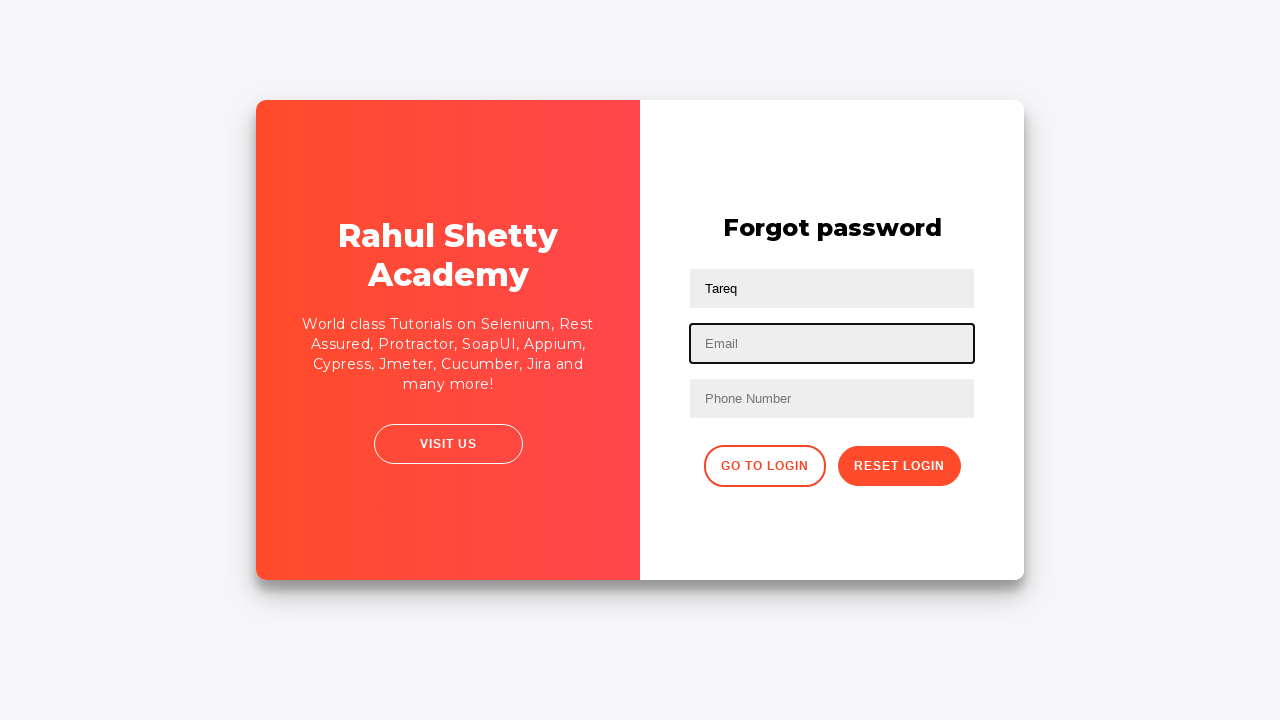

Filled email field with correct email 'drtareqdvm014@gmail.com' on input[placeholder='Email']
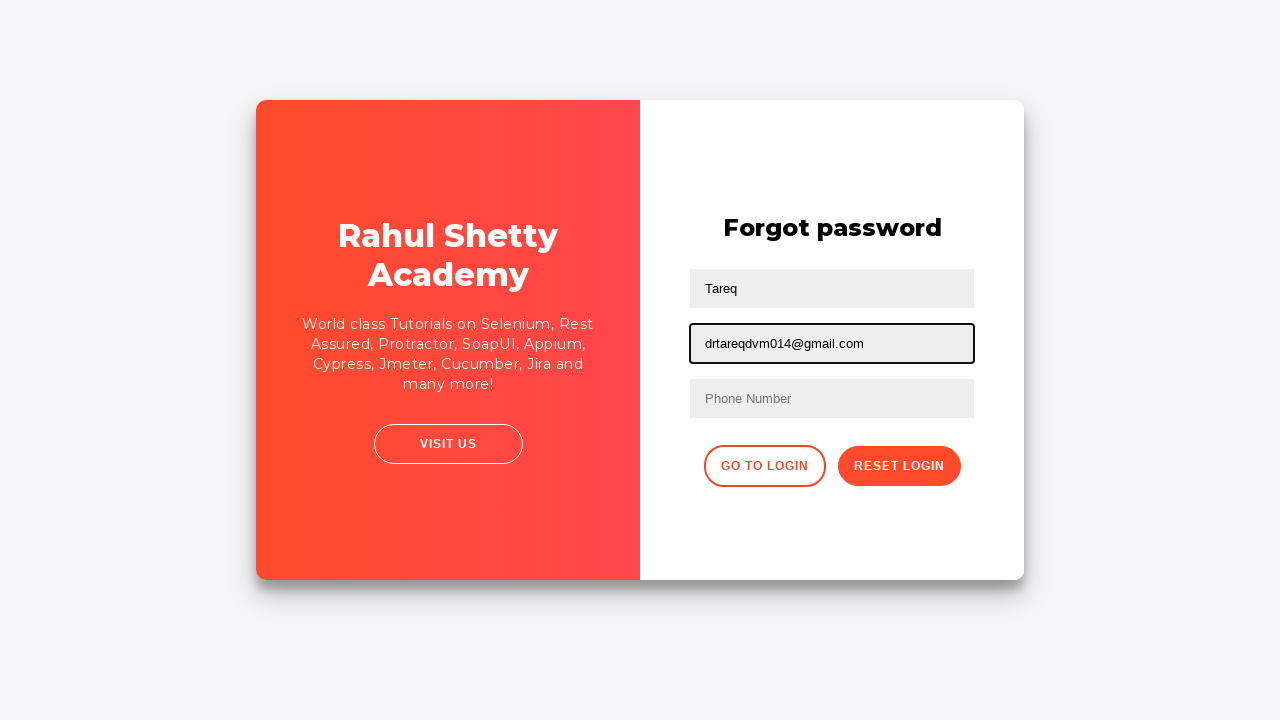

Filled phone number field with '7452138773' on //form/input[3]
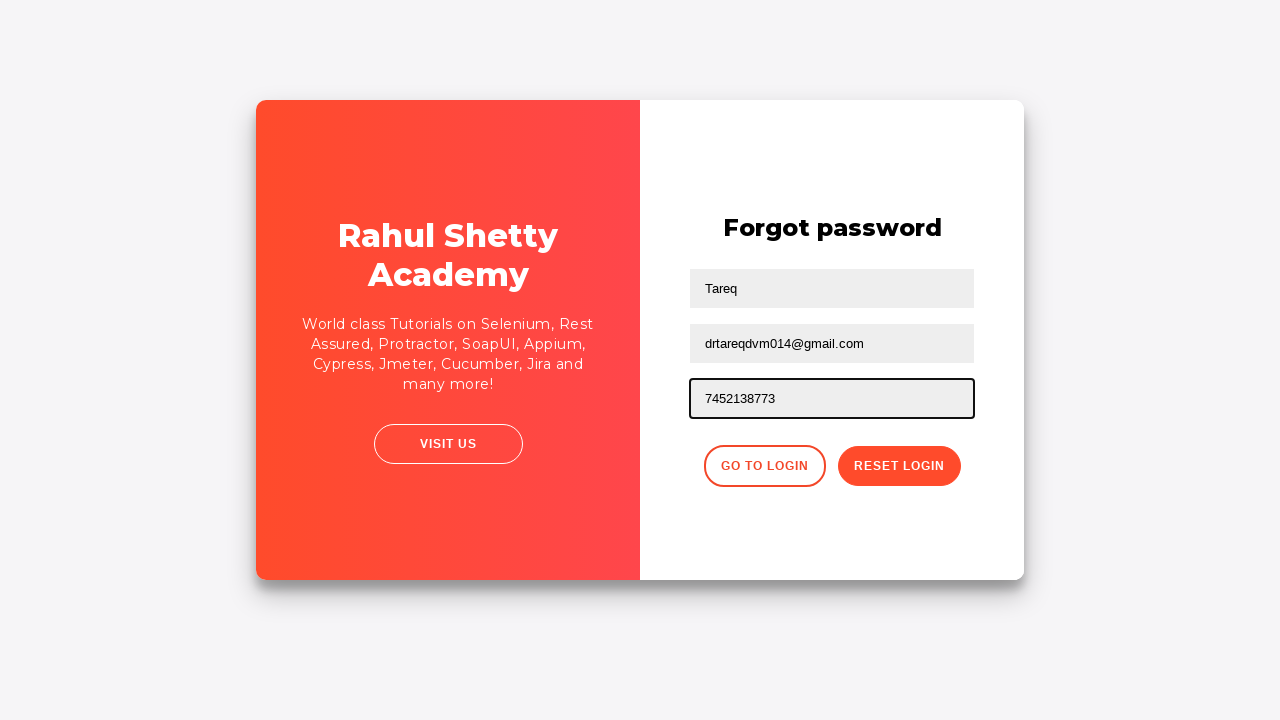

Clicked reset password button at (899, 466) on .reset-pwd-btn
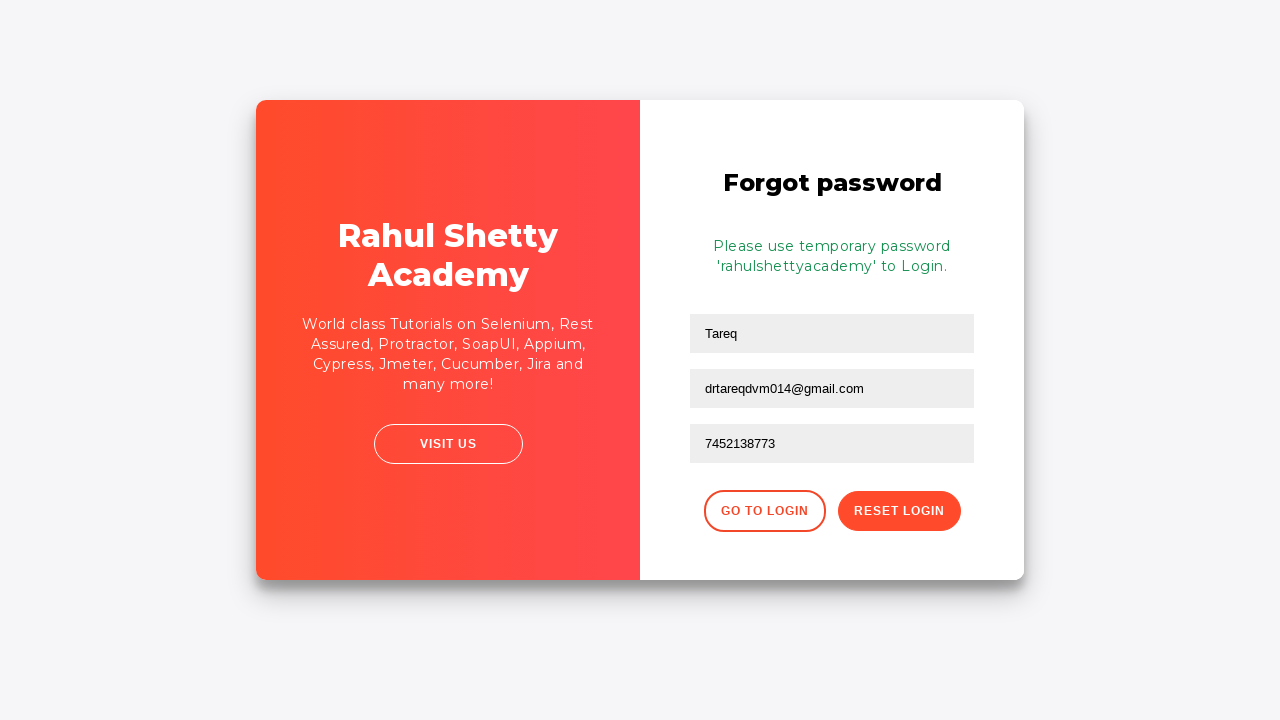

Password reset confirmation message appeared
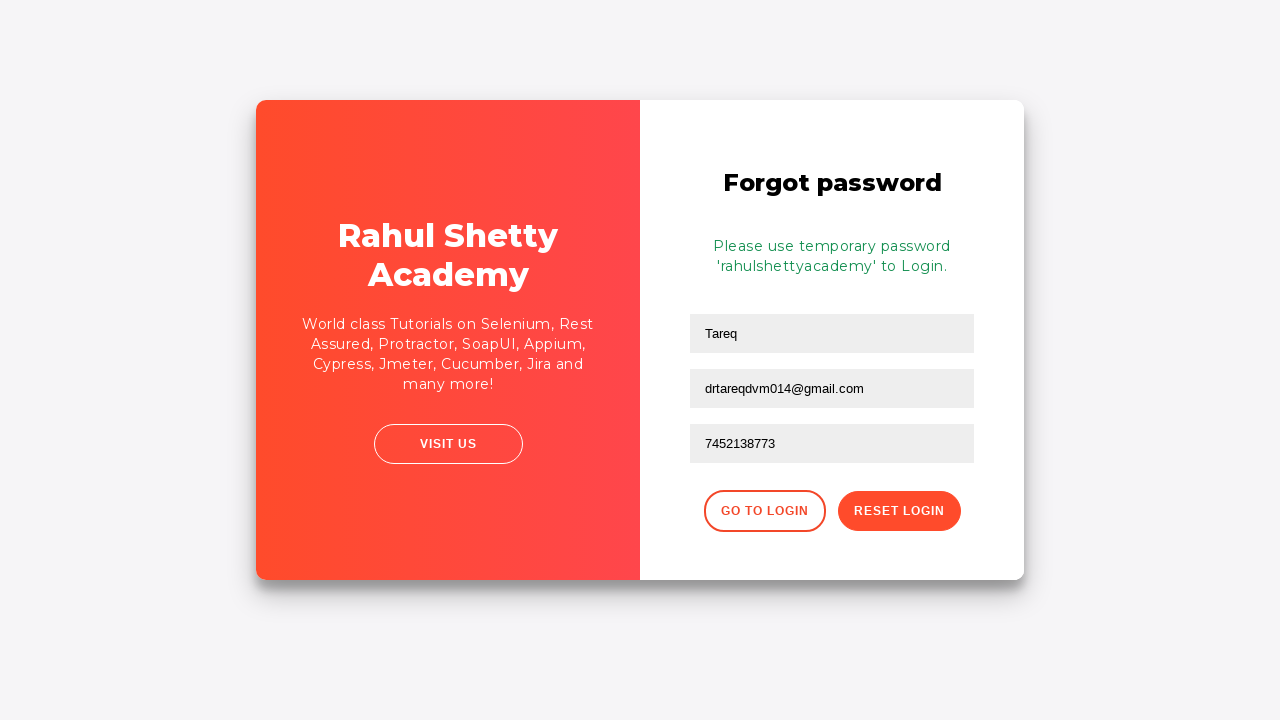

Retrieved reset confirmation message: Please use temporary password 'rahulshettyacademy' to Login. 
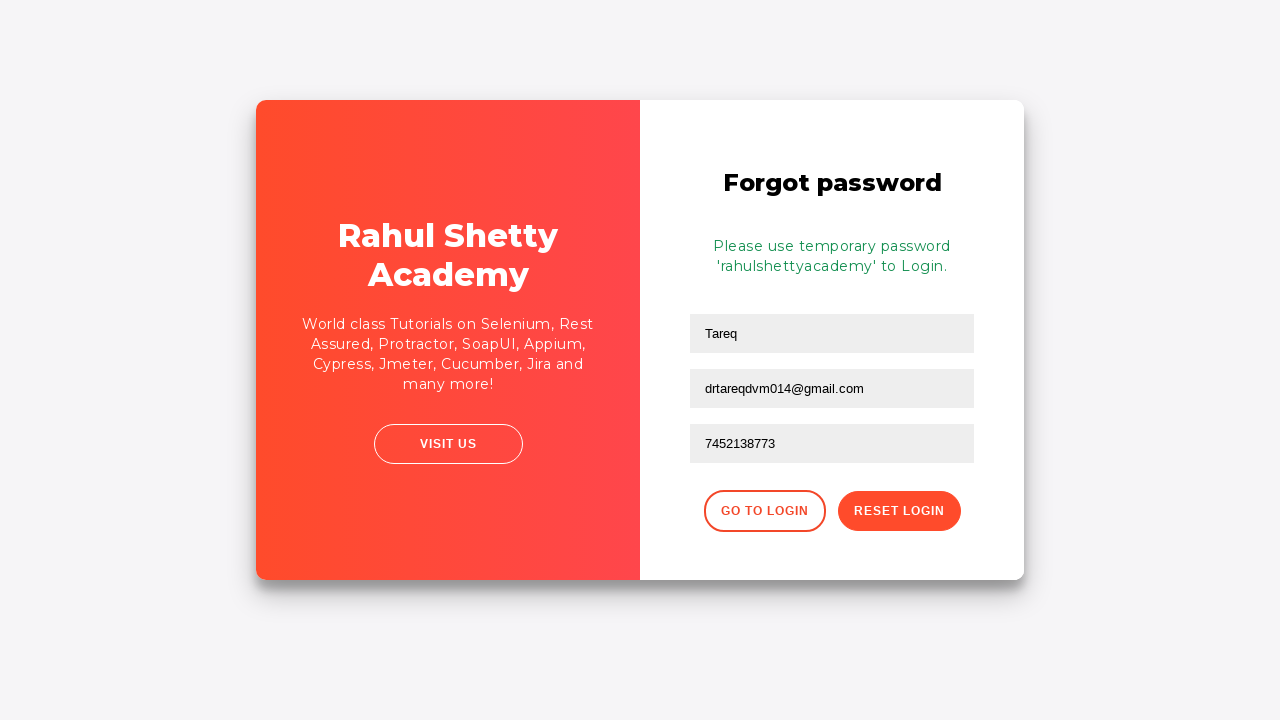

Clicked button to return to login page at (764, 511) on xpath=//div[@class='forgot-pwd-btn-conainer']/button[1]
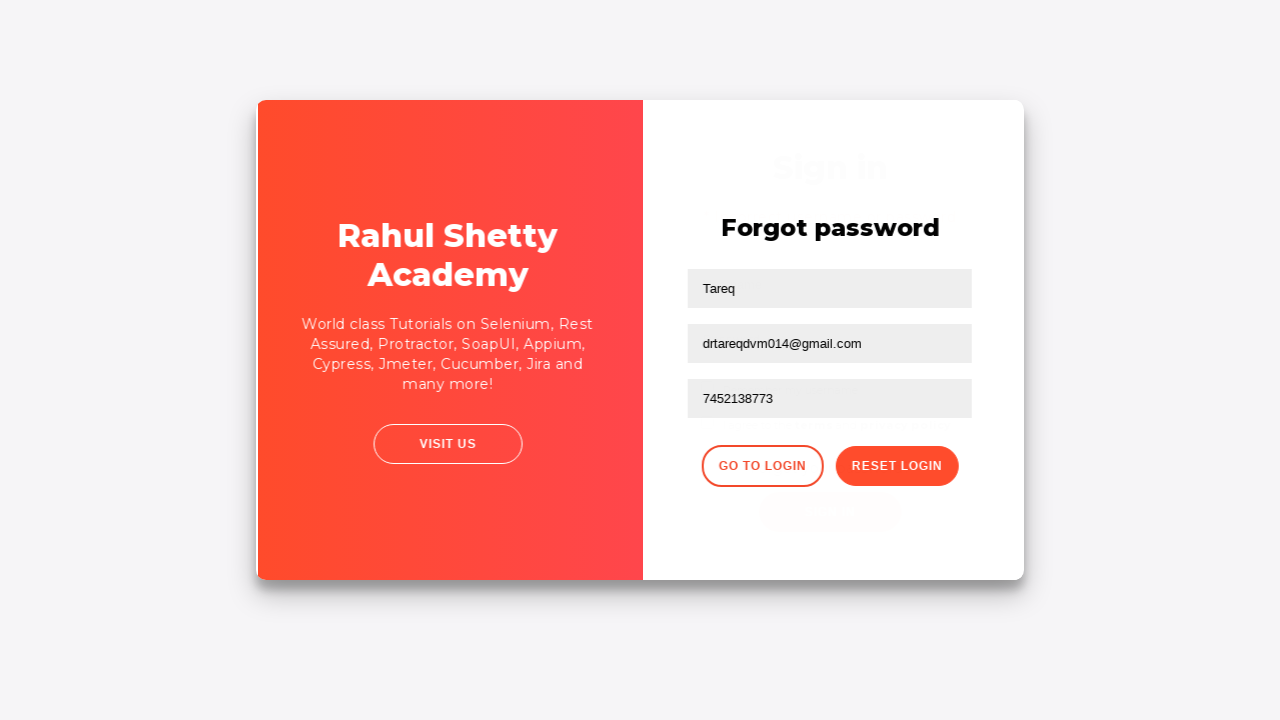

Filled username field with 'Tareq' on #inputUsername
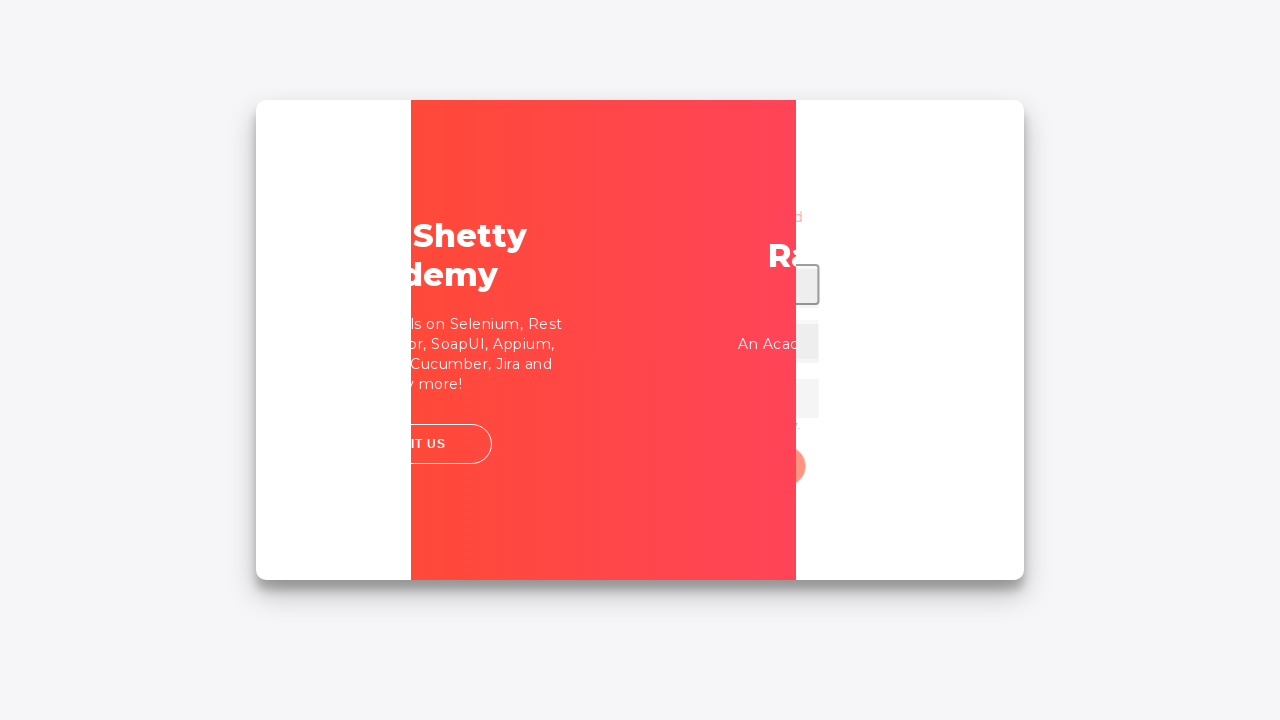

Filled password field with 'rahulshettyacademy' on input[type*='pass']
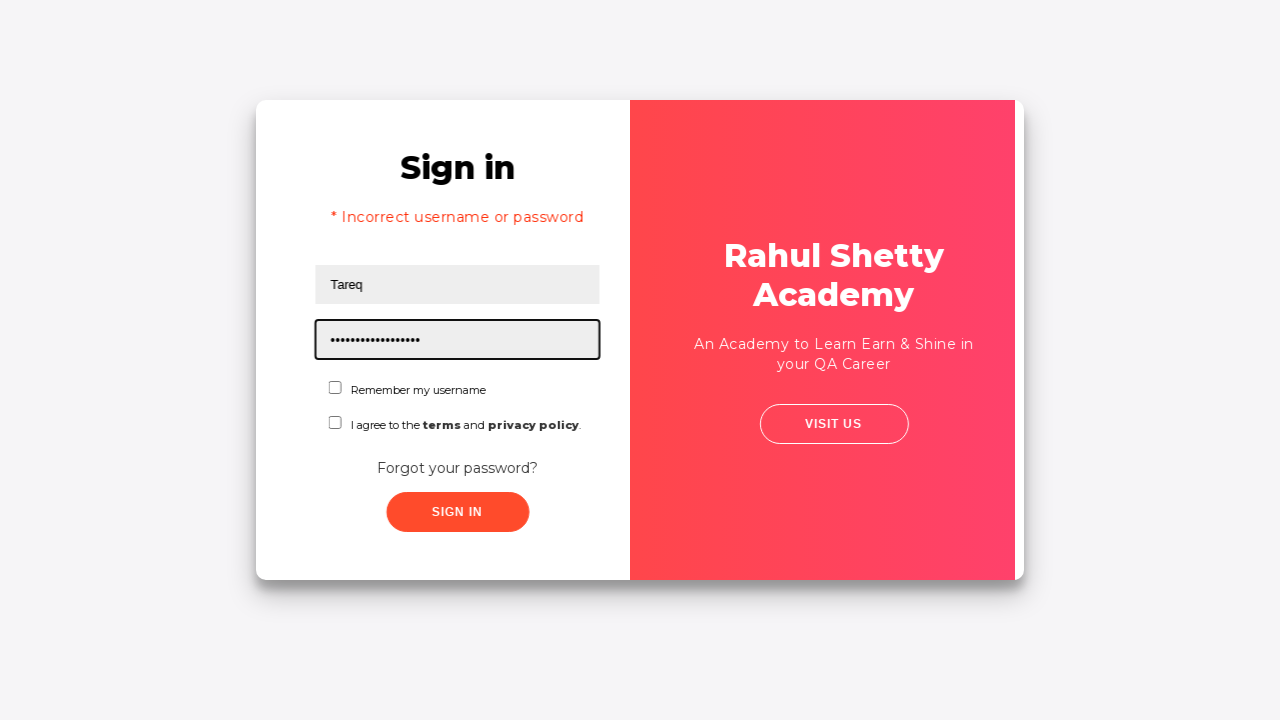

Checked the checkbox at (326, 388) on #chkboxOne
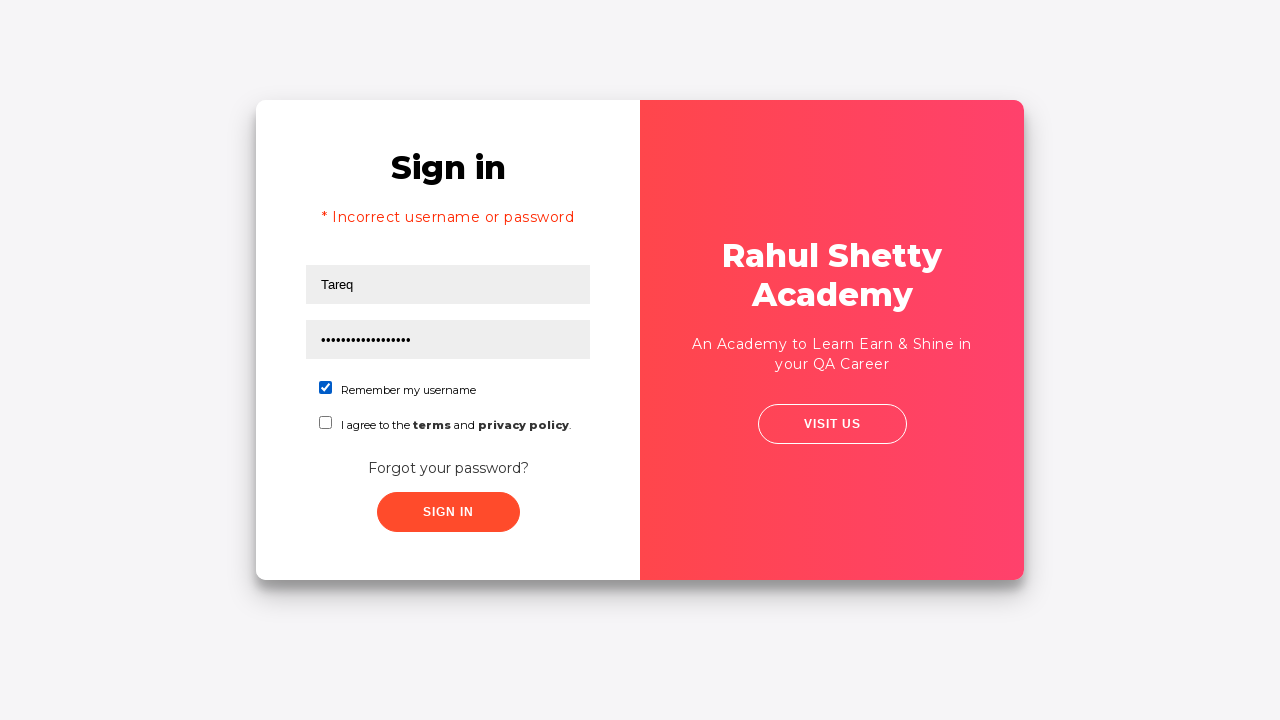

Clicked sign in button with reset credentials at (448, 512) on xpath=//button[contains(@class,'signInBtn')]
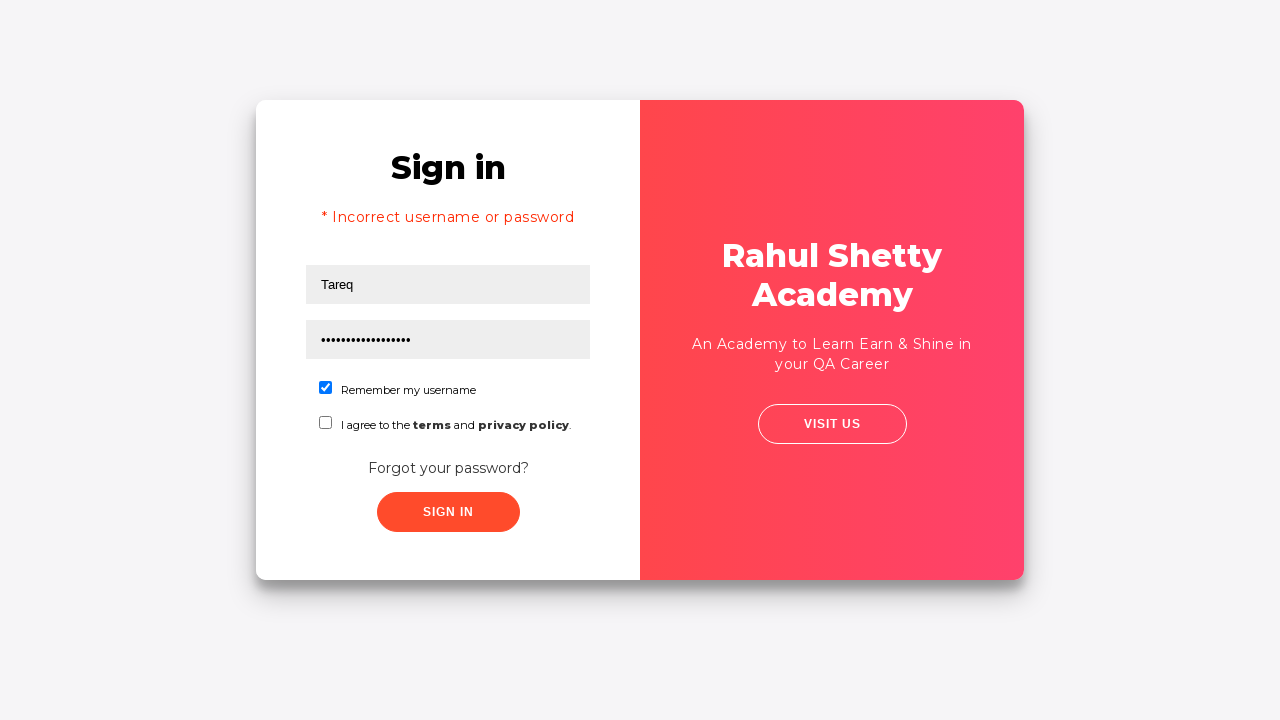

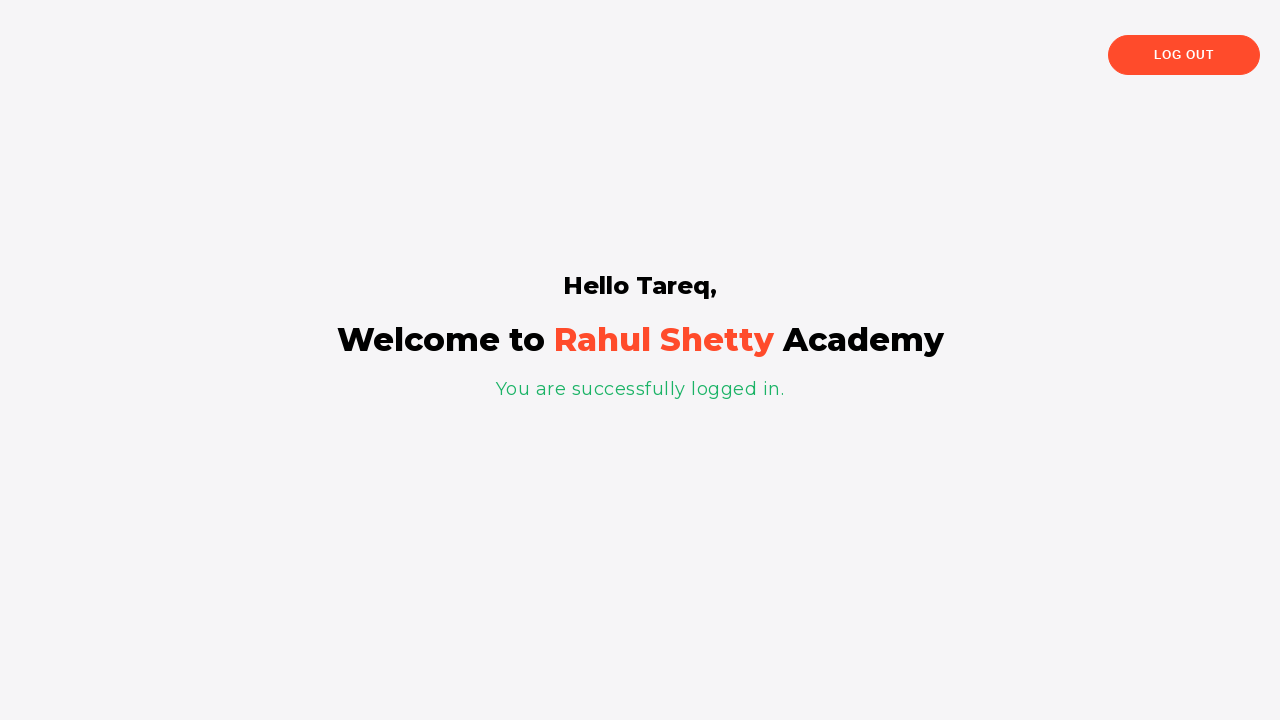